Tests various UI interactions including dropdown selection, mouse hover actions, clicking a link, verifying URL navigation, then navigates to jQueryUI site to perform drag-and-drop within an iframe.

Starting URL: https://rahulshettyacademy.com/AutomationPractice/

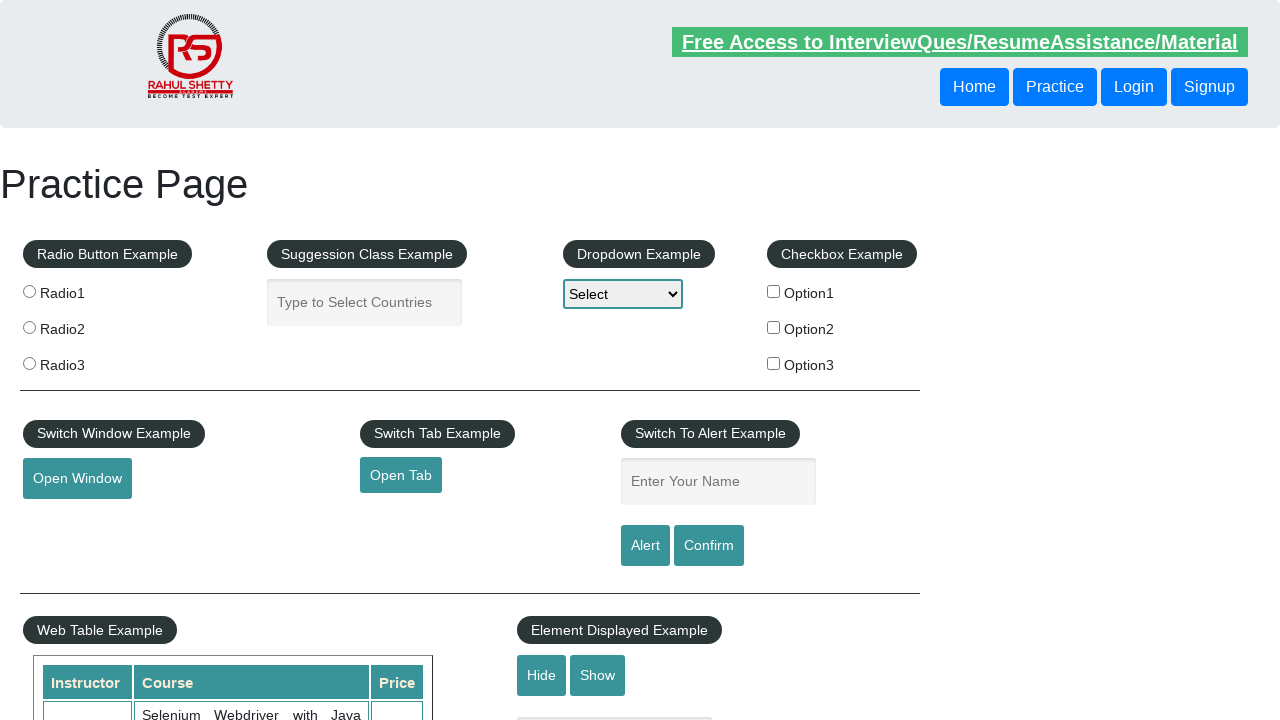

Selected 'option1' from dropdown menu on #dropdown-class-example
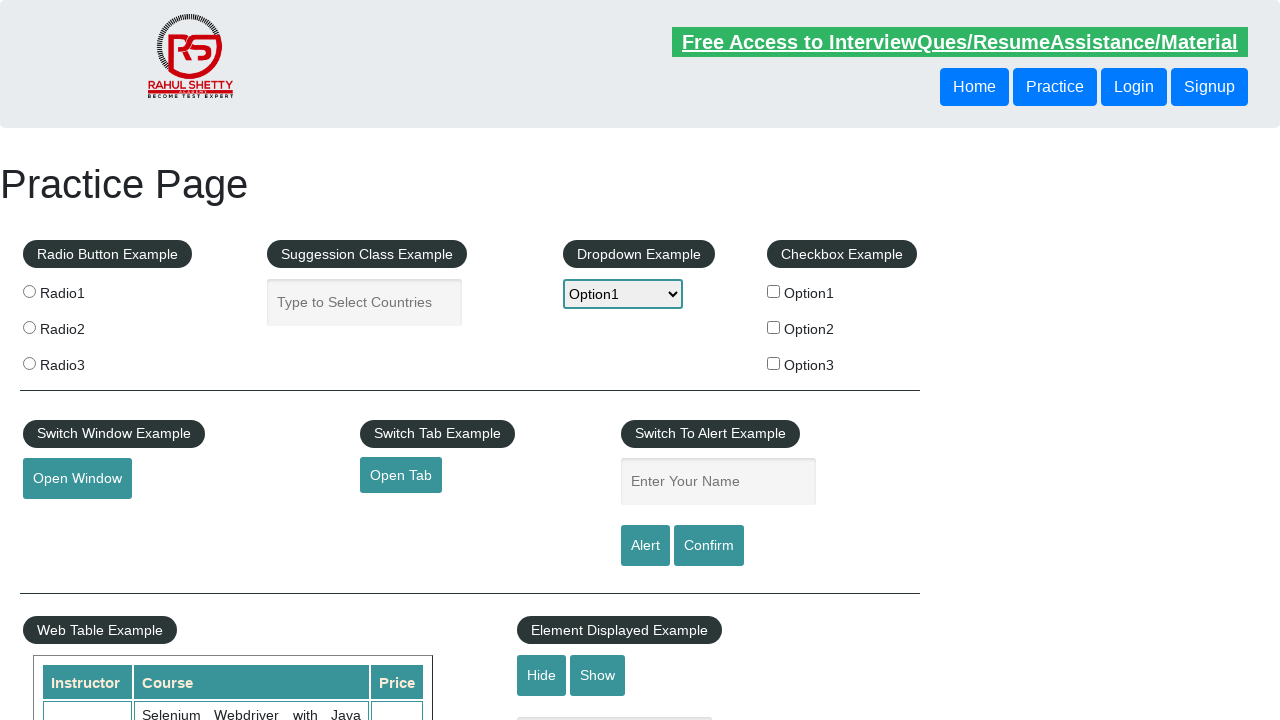

Hovered over mouse hover element at (83, 361) on #mousehover
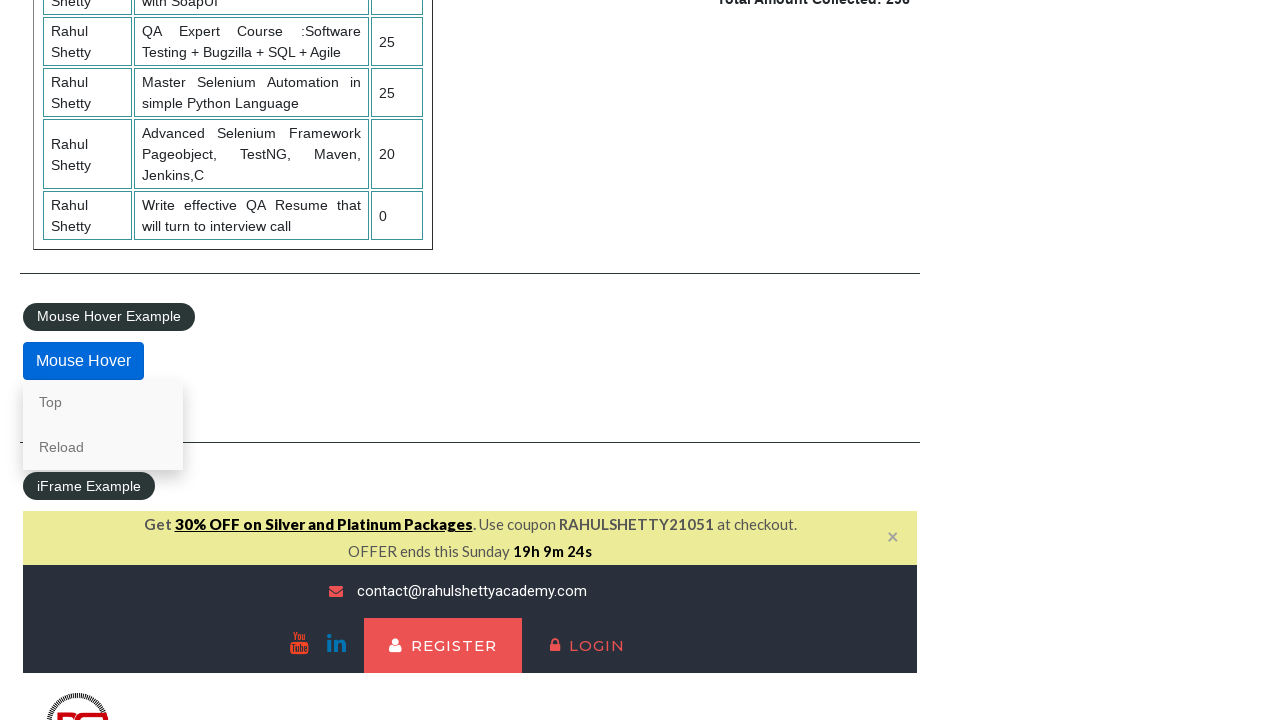

Clicked 'Top' link that appeared on hover at (103, 402) on a[href='#top']
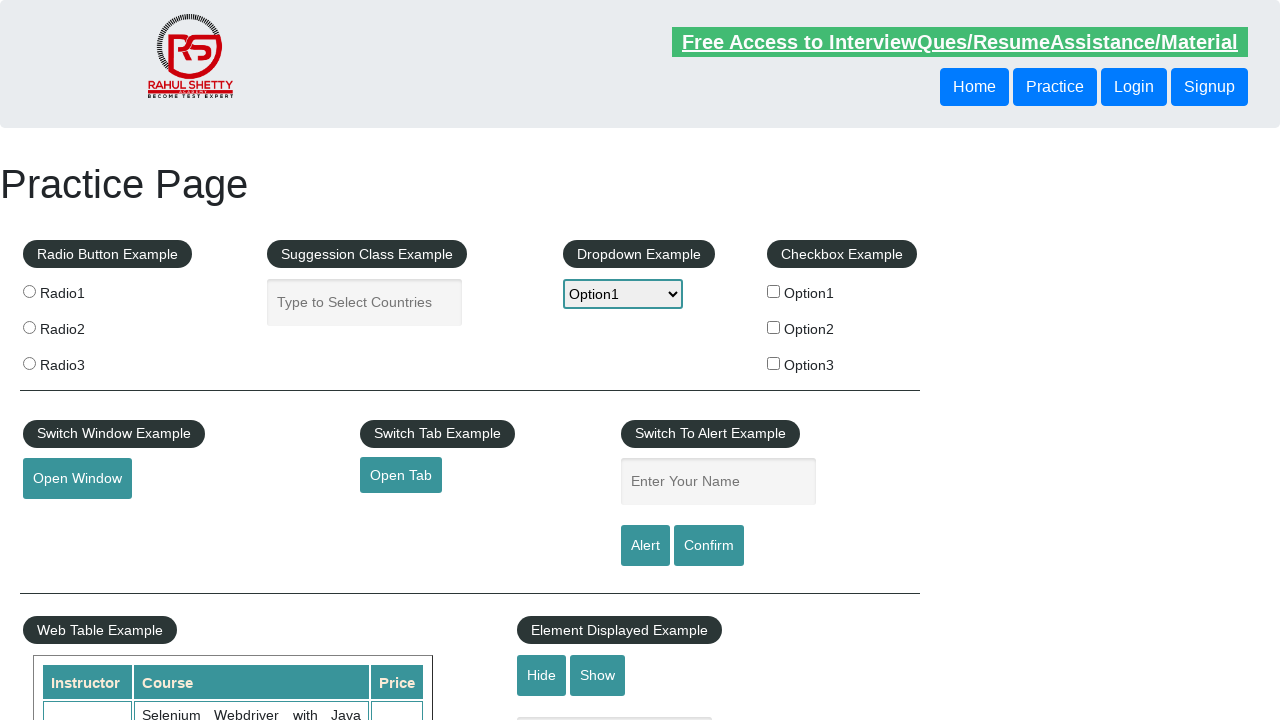

Verified URL navigated to #top anchor
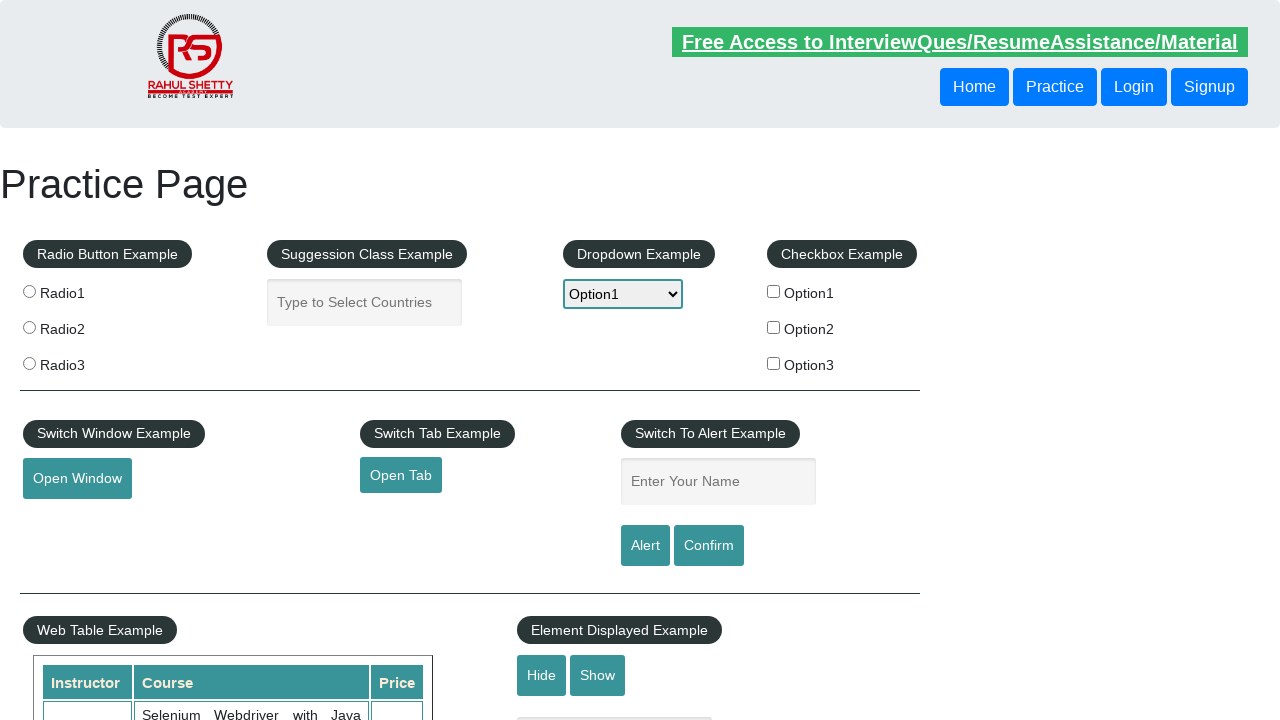

Navigated to jQueryUI droppable demo page
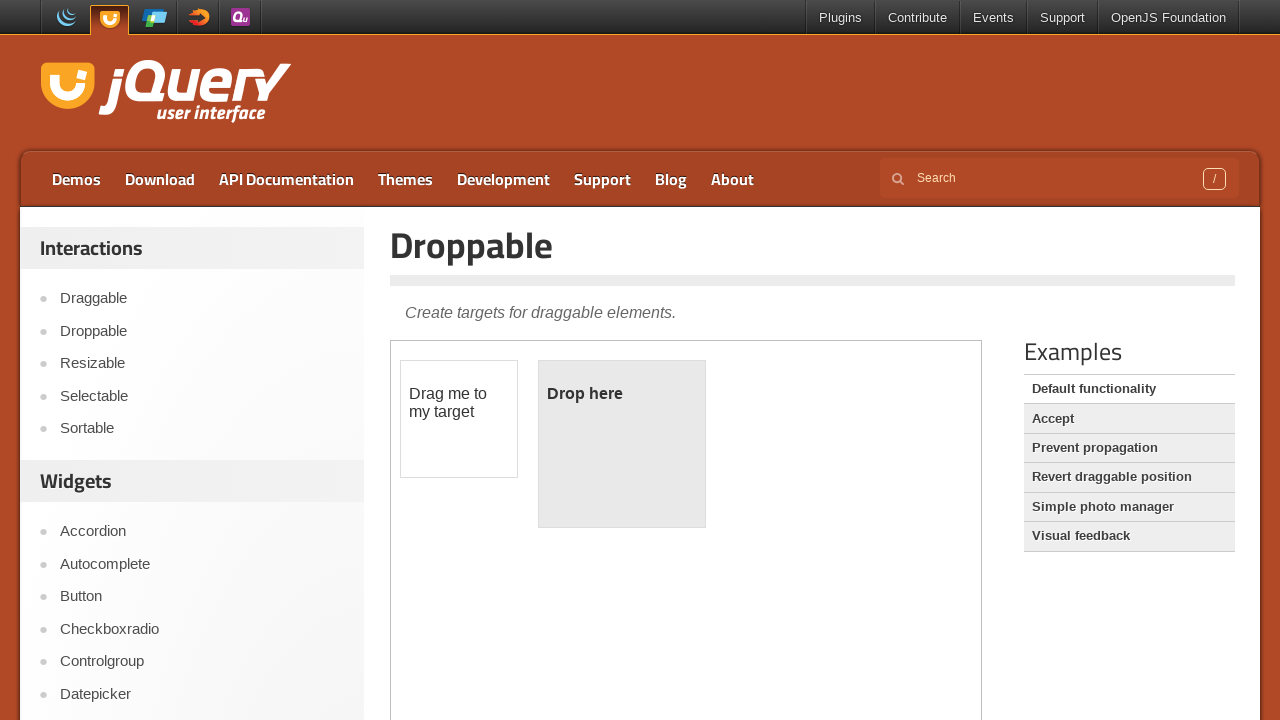

Located demo iframe
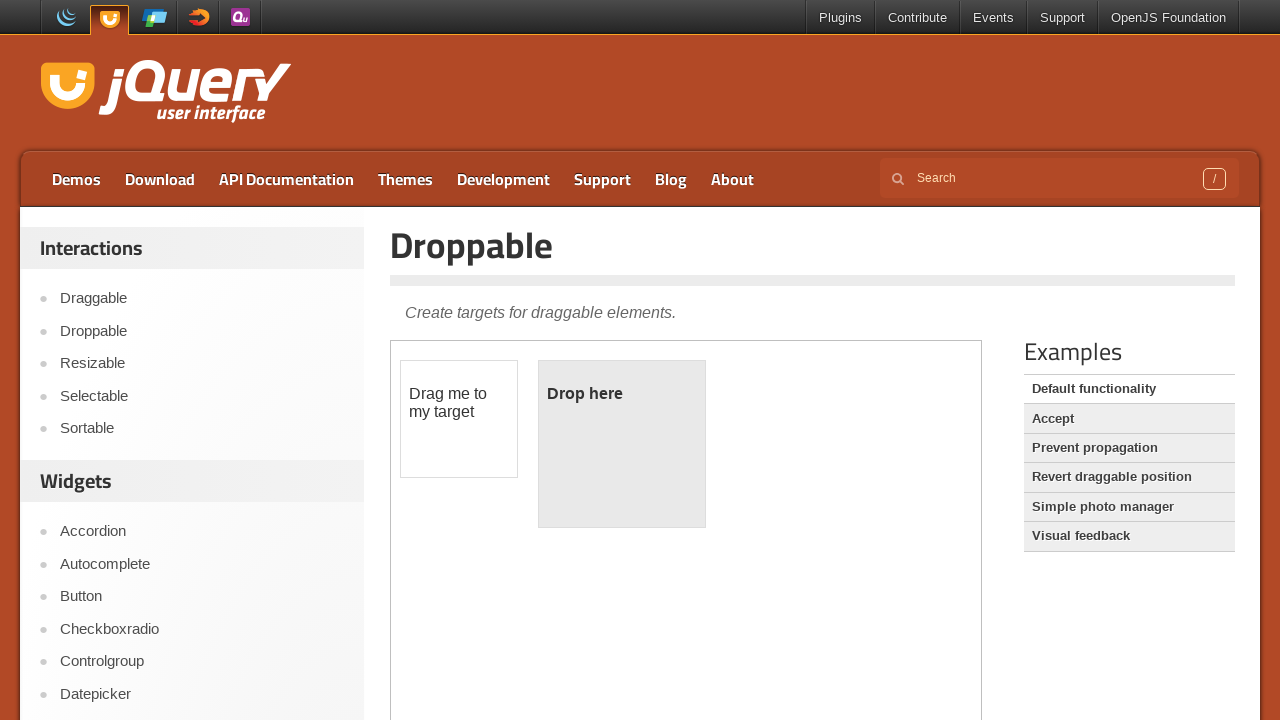

Located draggable and droppable elements within iframe
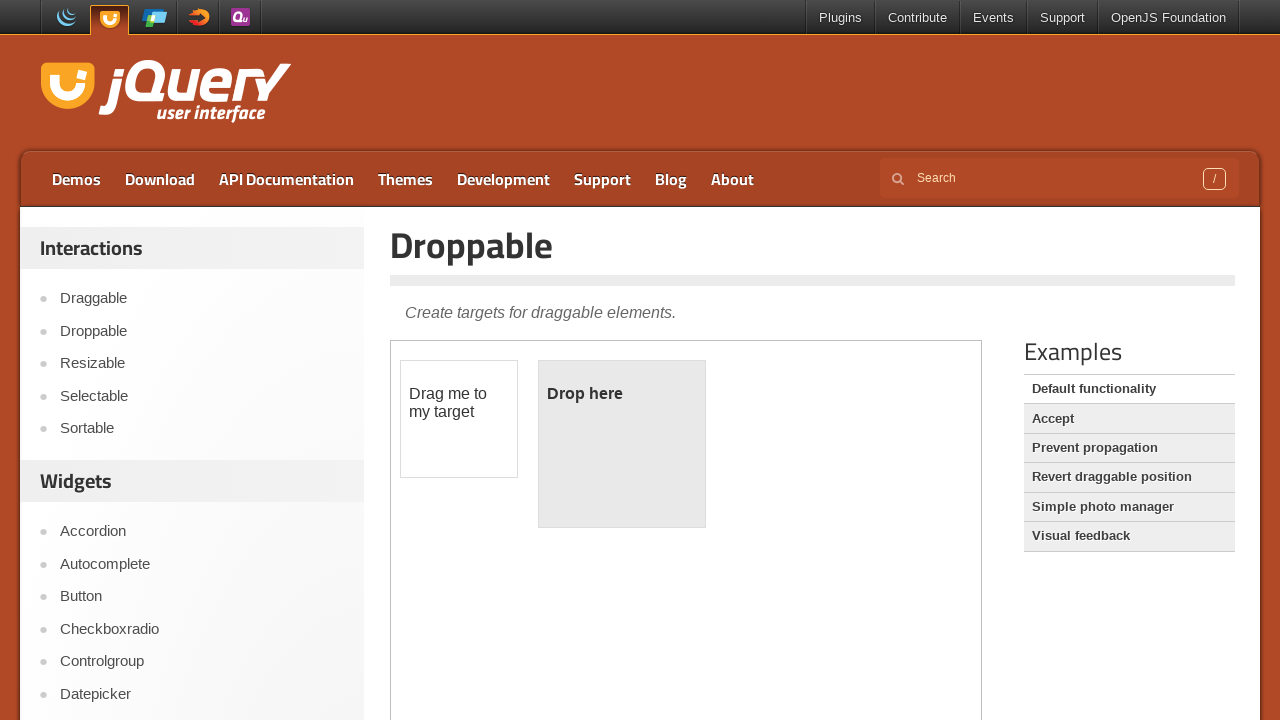

Performed drag and drop operation from draggable to droppable element at (622, 444)
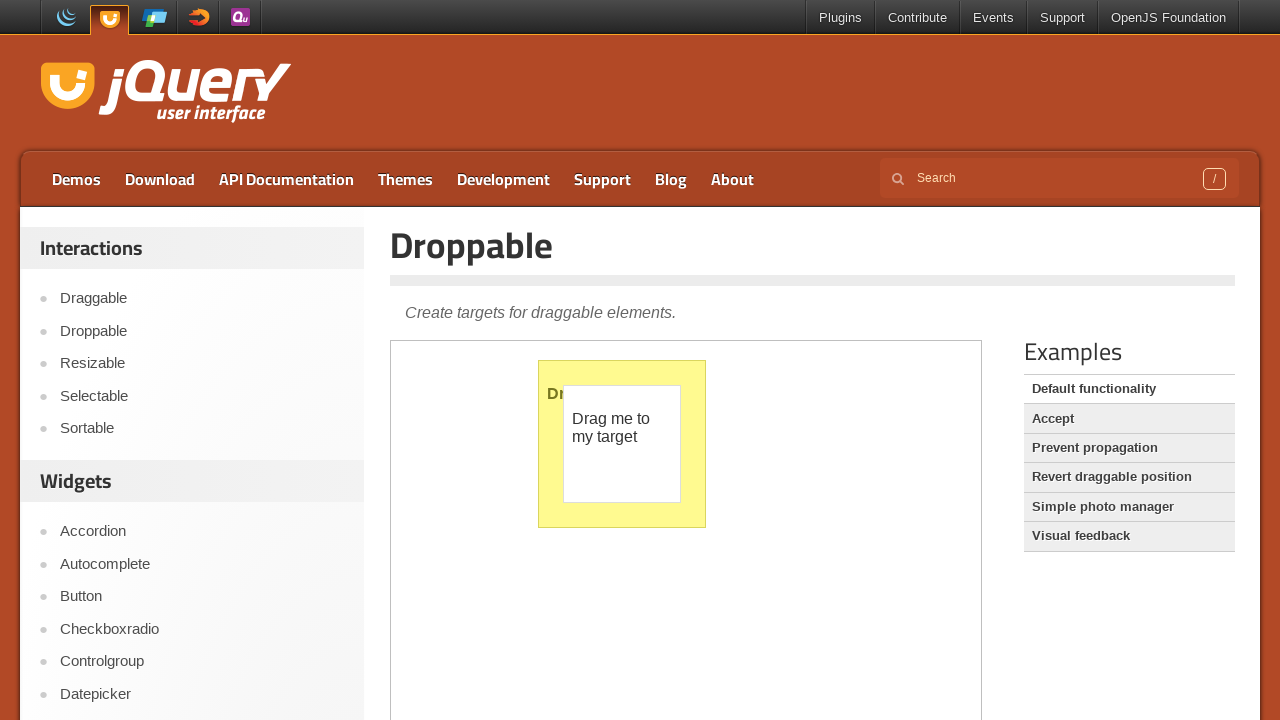

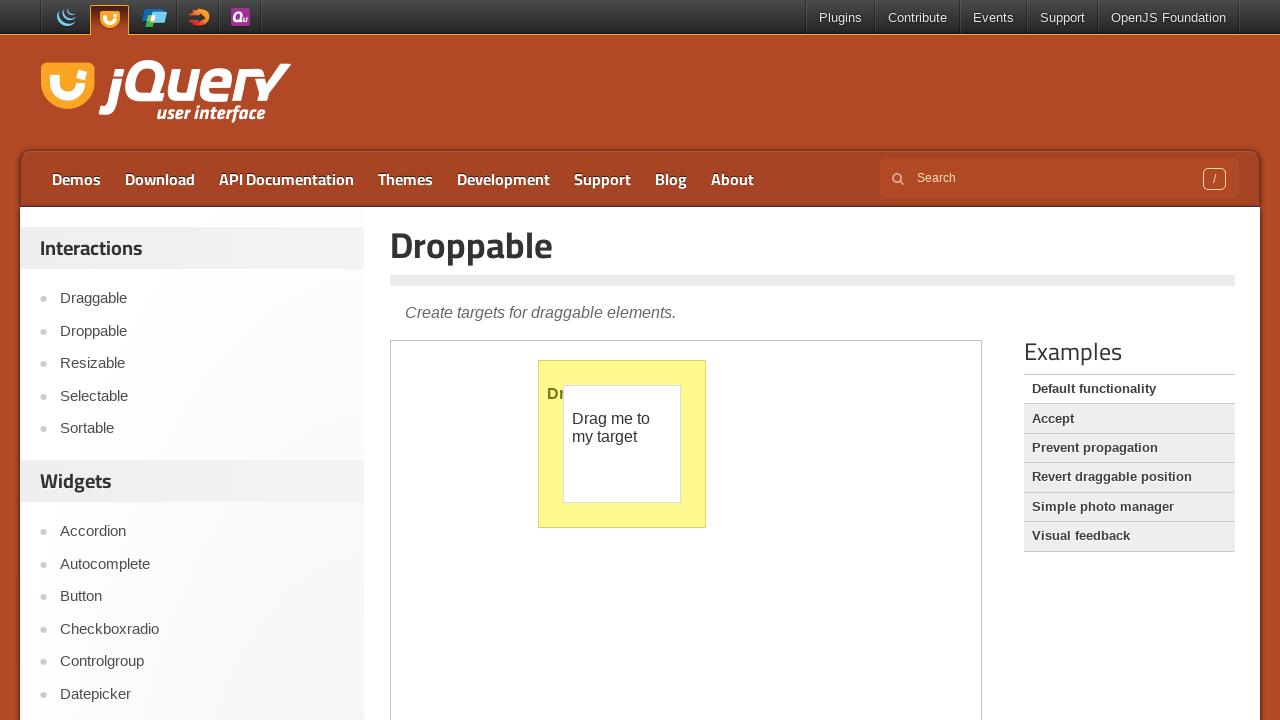